Tests keyboard interactions on a form by filling fields using keyboard actions, copying and pasting text between fields, and submitting the form

Starting URL: https://demoqa.com/text-box

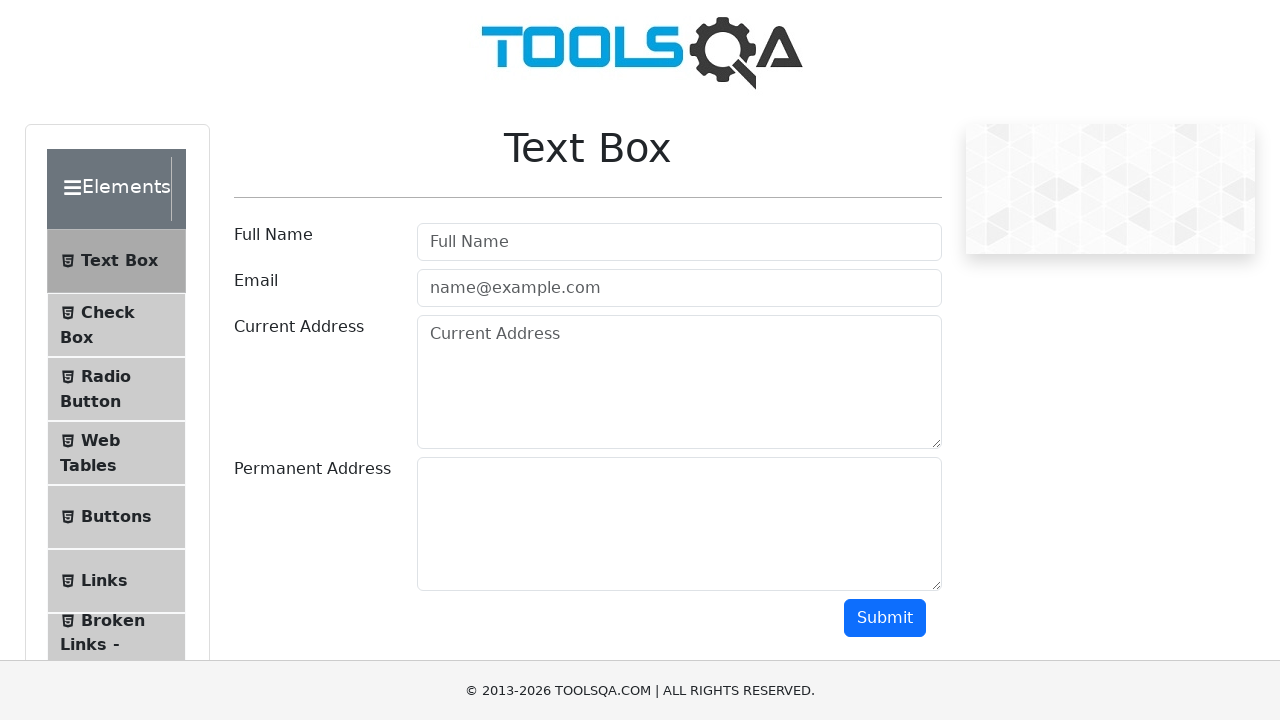

Filled username field with 'sadhana kadam' on #userName
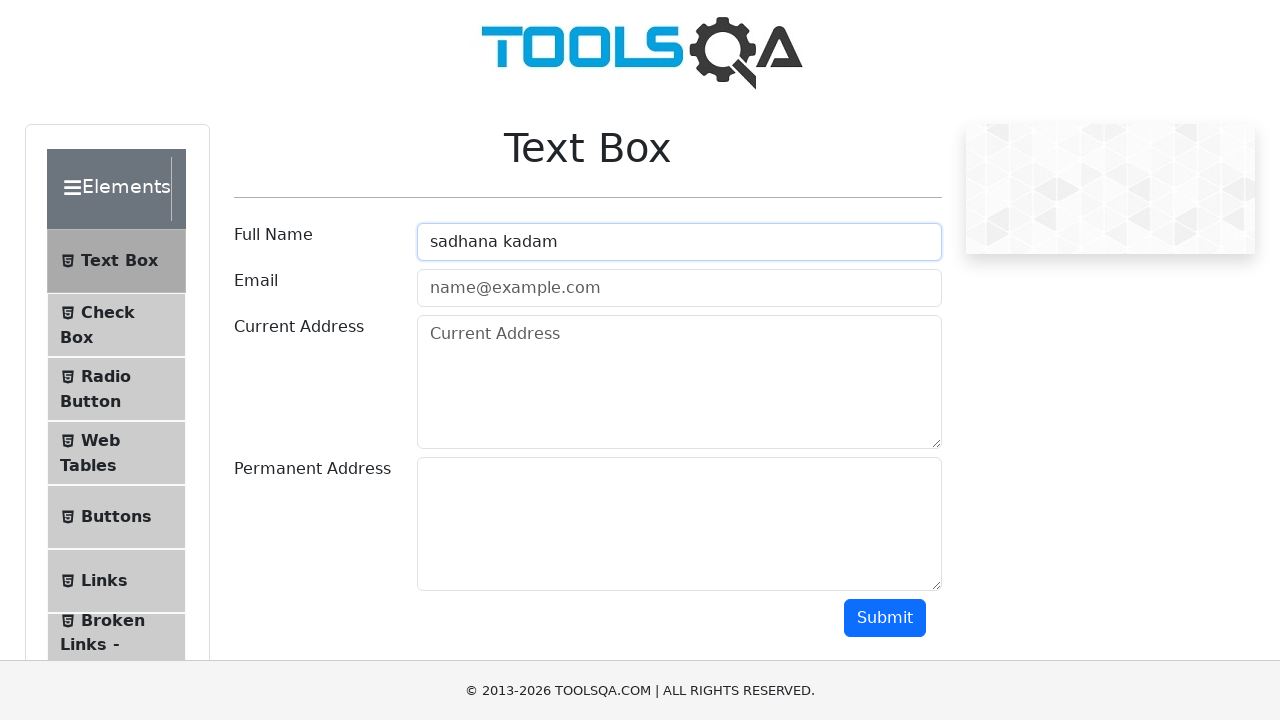

Filled email field with 'sadhanakadam198@gmail.com' on #userEmail
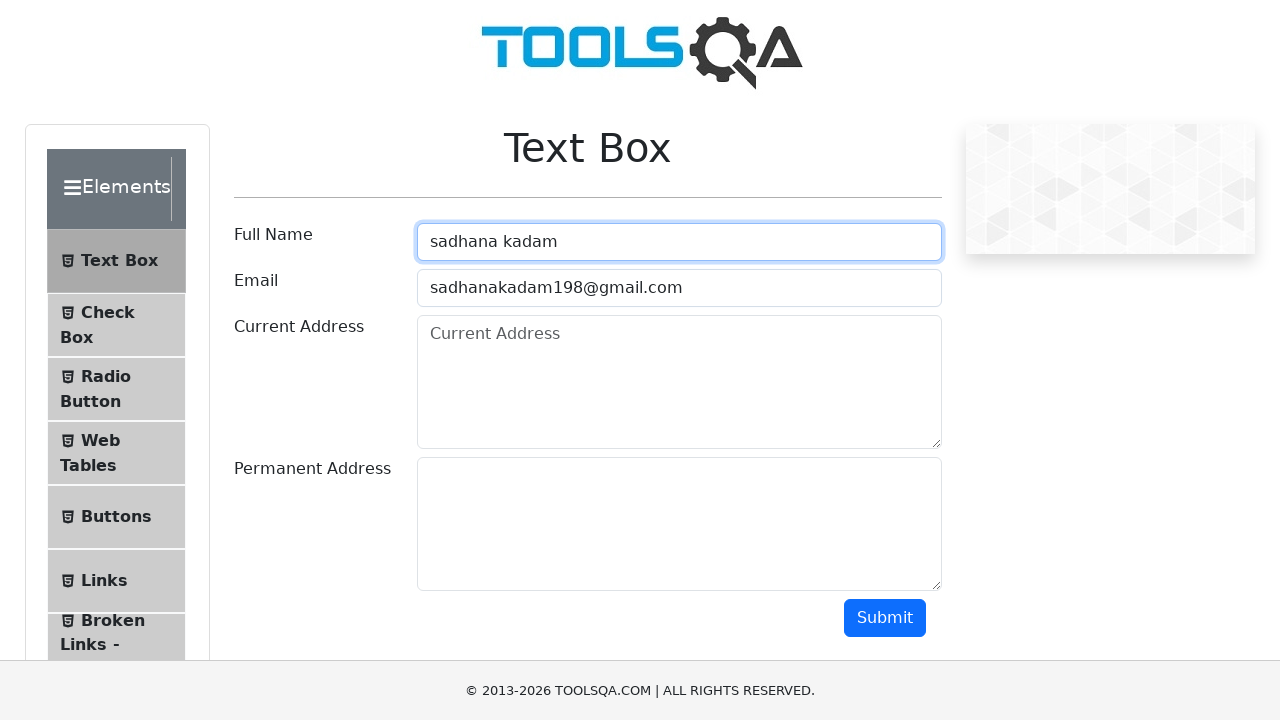

Filled current address field with 'At post Rametakali,tq=manwat,dist=parbhani' on #currentAddress
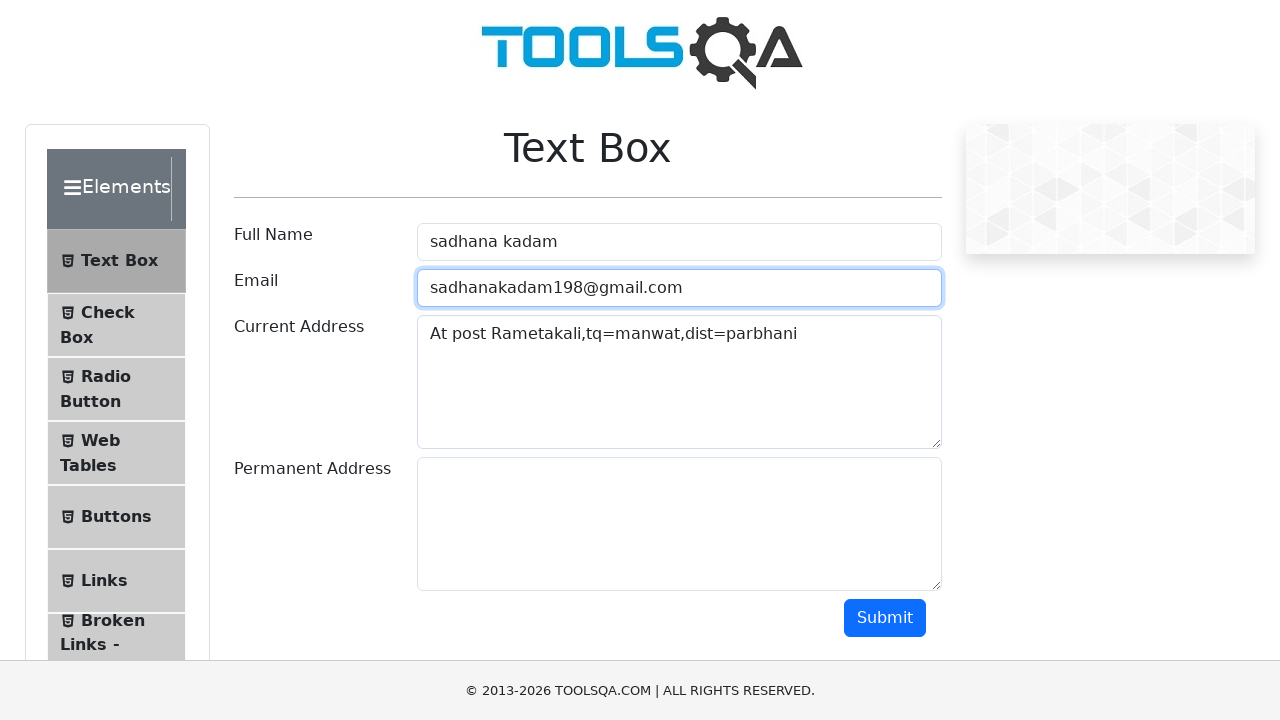

Clicked on current address field at (679, 382) on #currentAddress
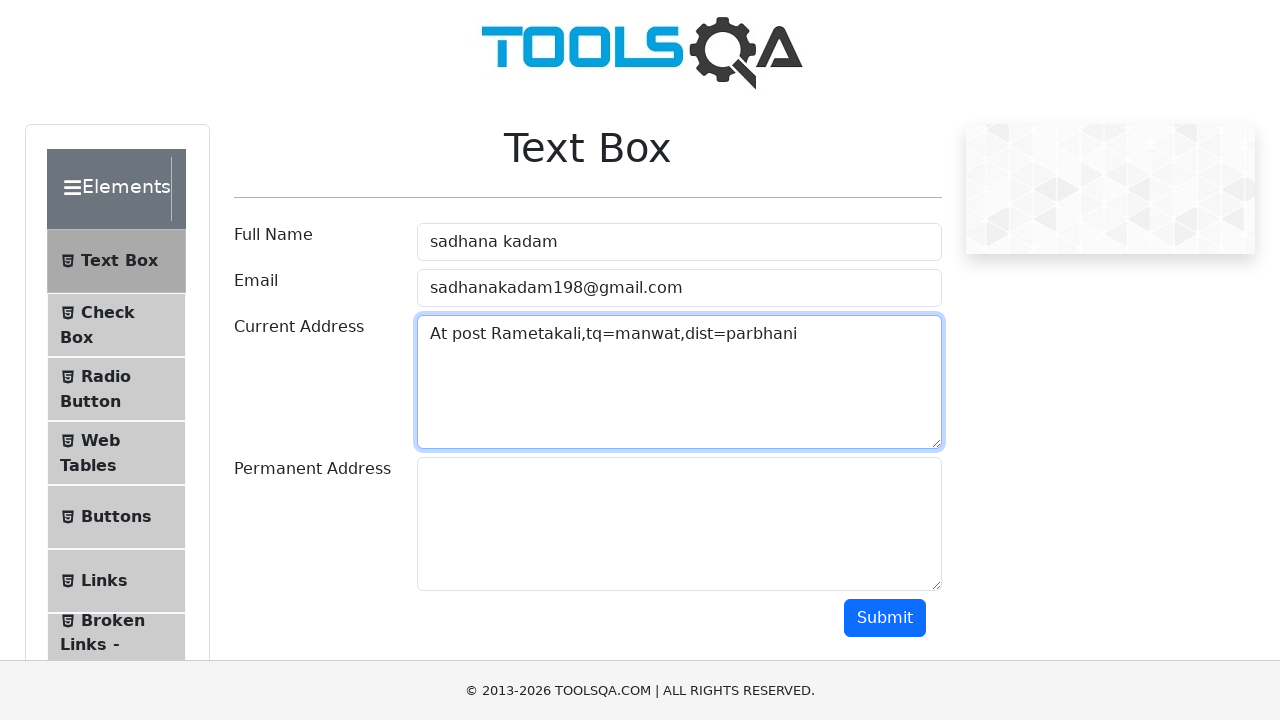

Selected all text in current address field using Ctrl+A
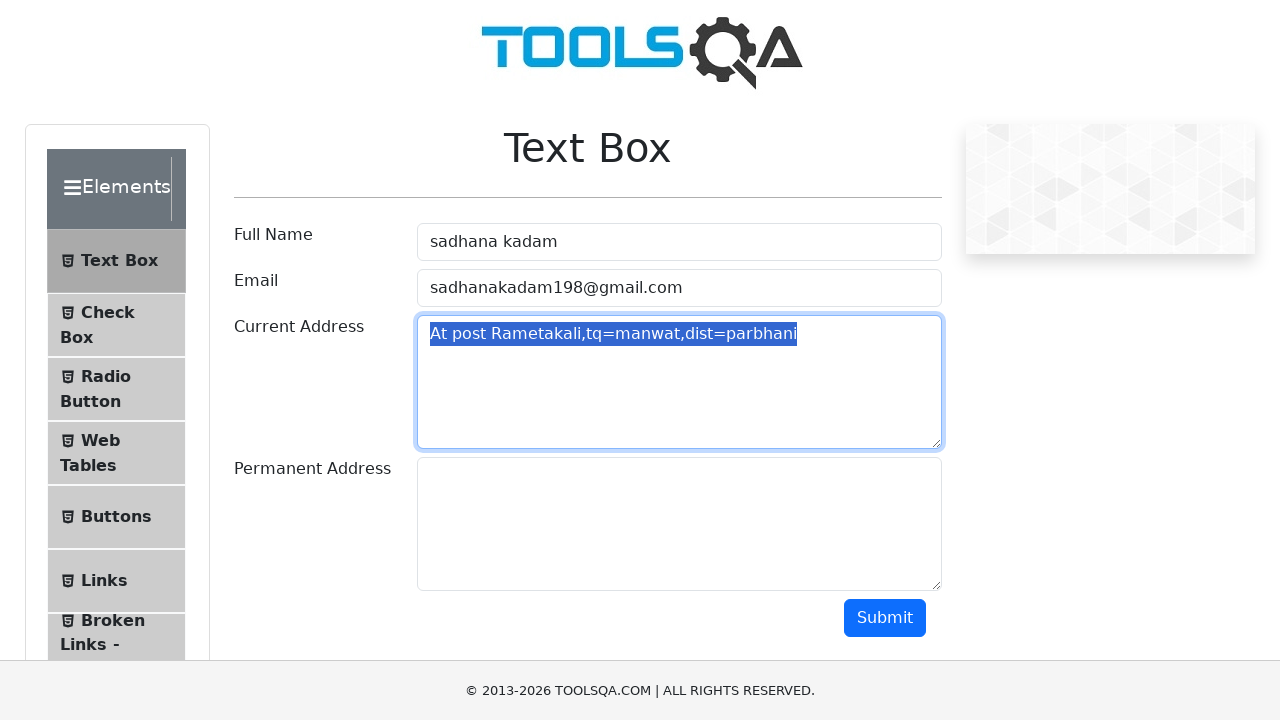

Copied current address text using Ctrl+C
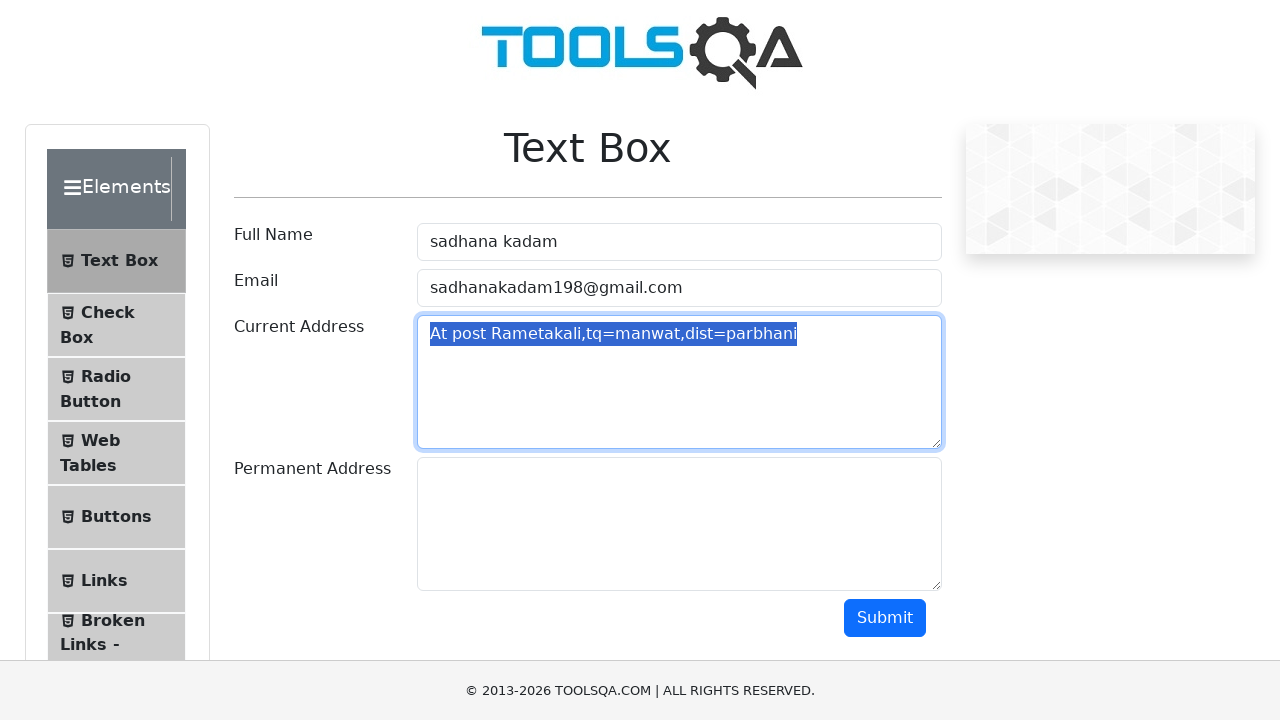

Clicked on permanent address field at (679, 524) on #permanentAddress
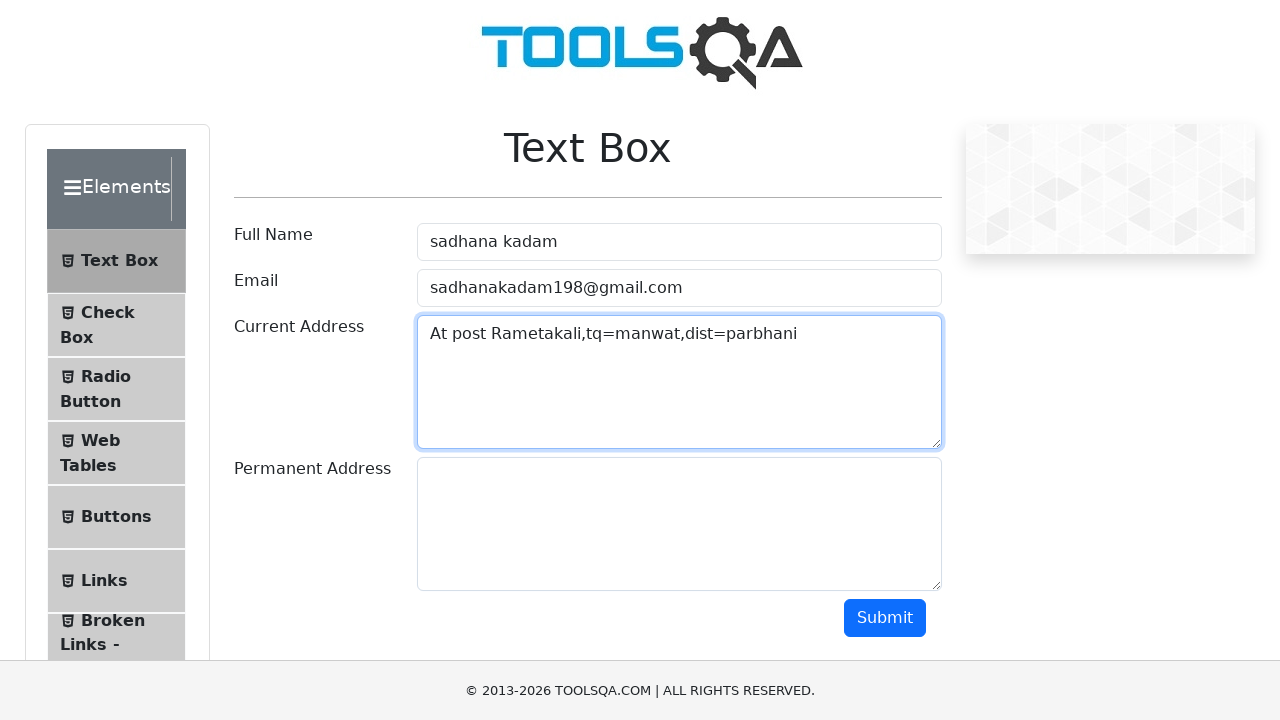

Pasted address text into permanent address field using Ctrl+V
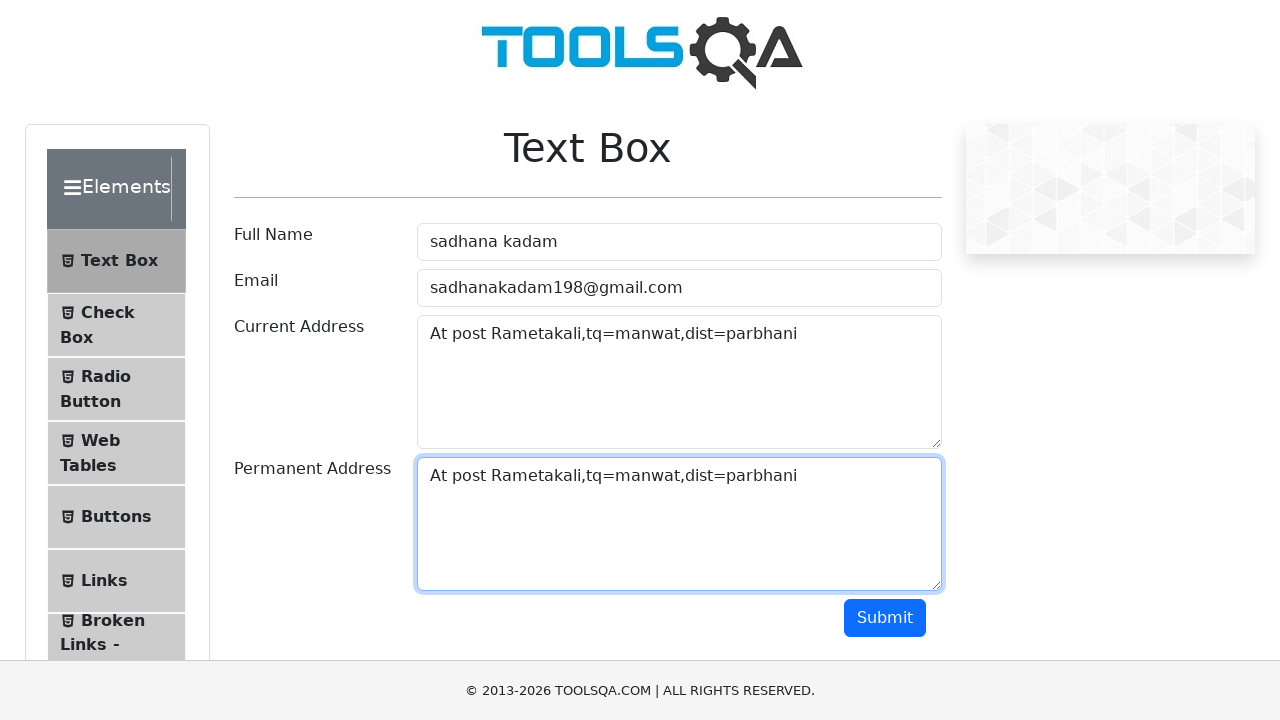

Clicked submit button to submit the form at (885, 618) on #submit
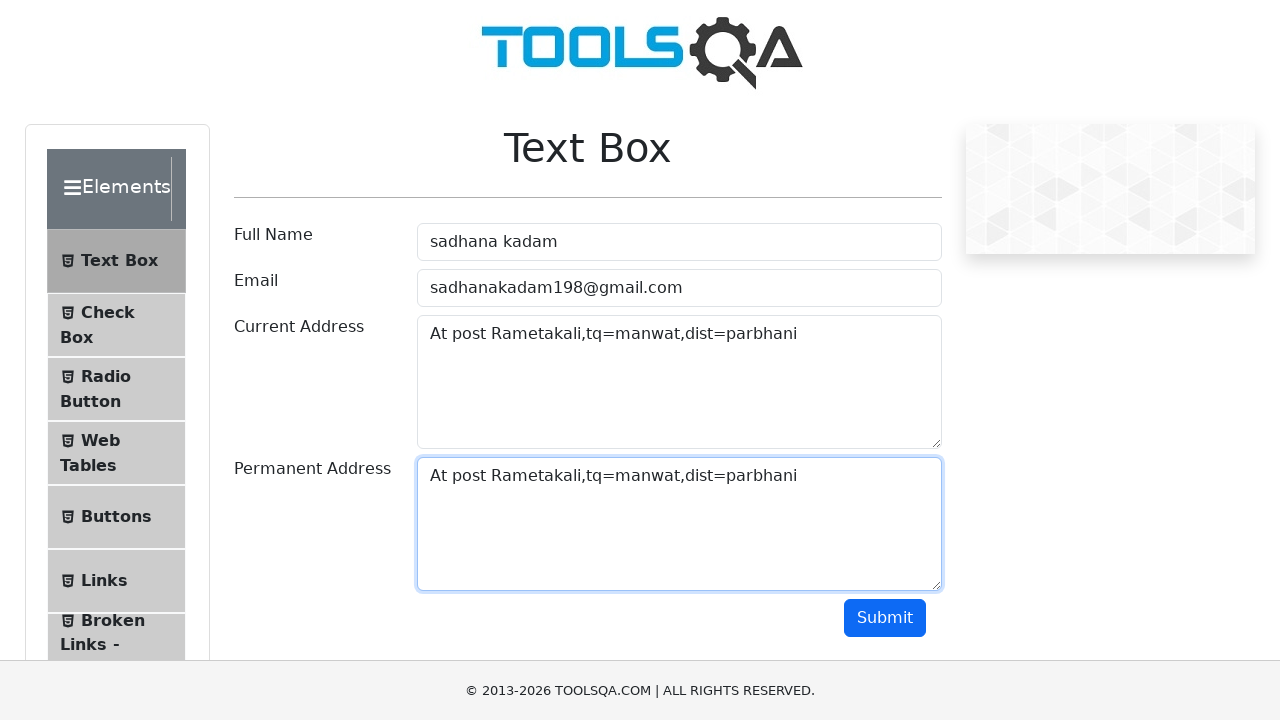

Scrolled to Forms section
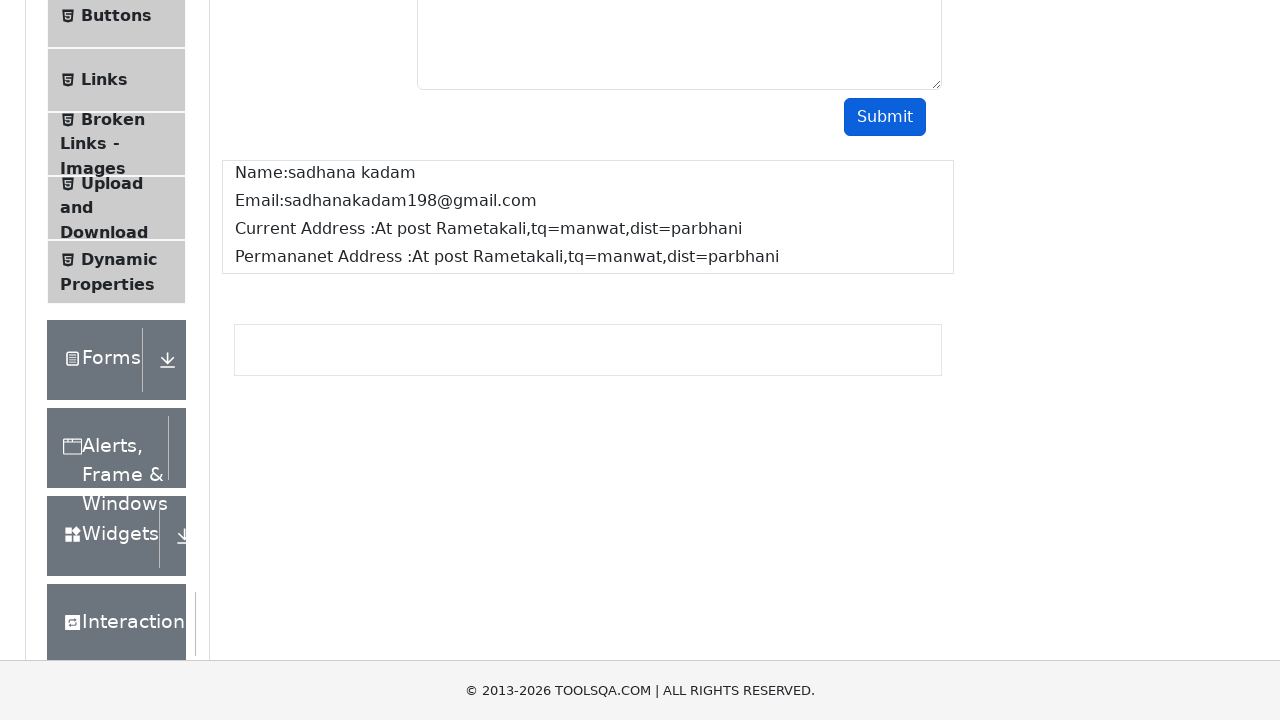

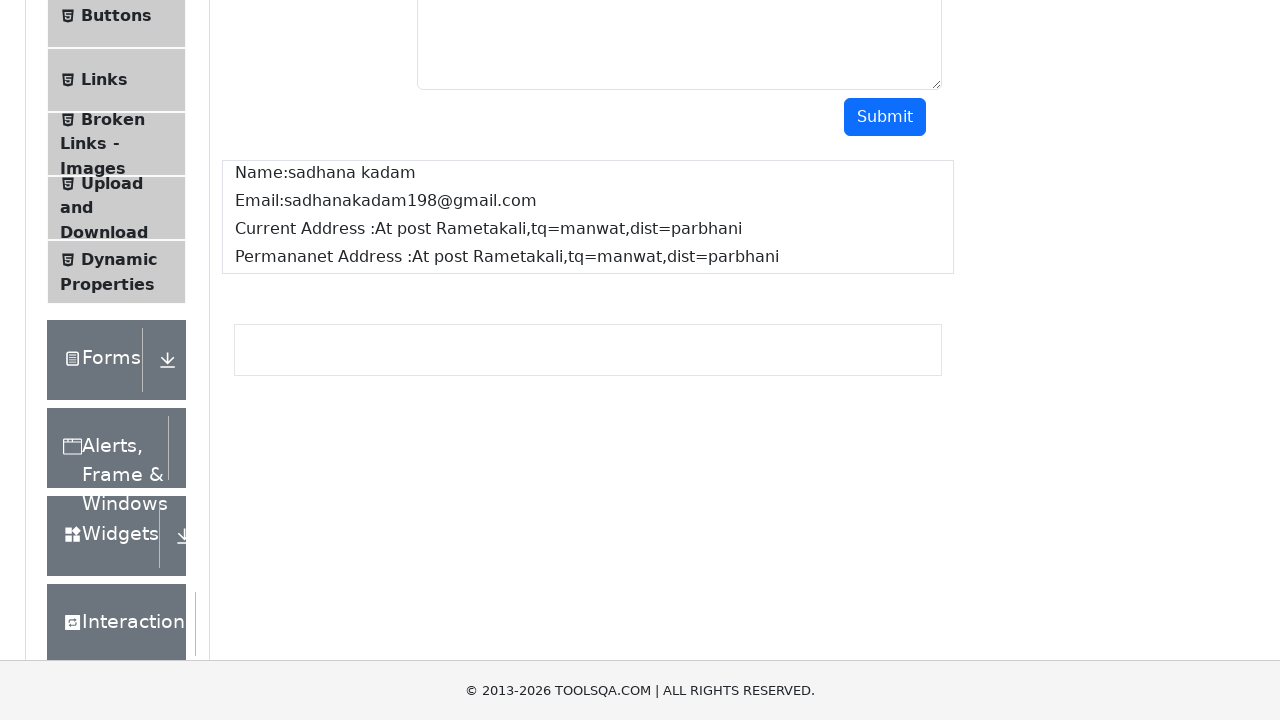